Basic smoke test that navigates to Rahul Shetty Academy homepage and verifies the page loads by checking the title and URL are accessible.

Starting URL: https://www.rahulshettyacademy.com/

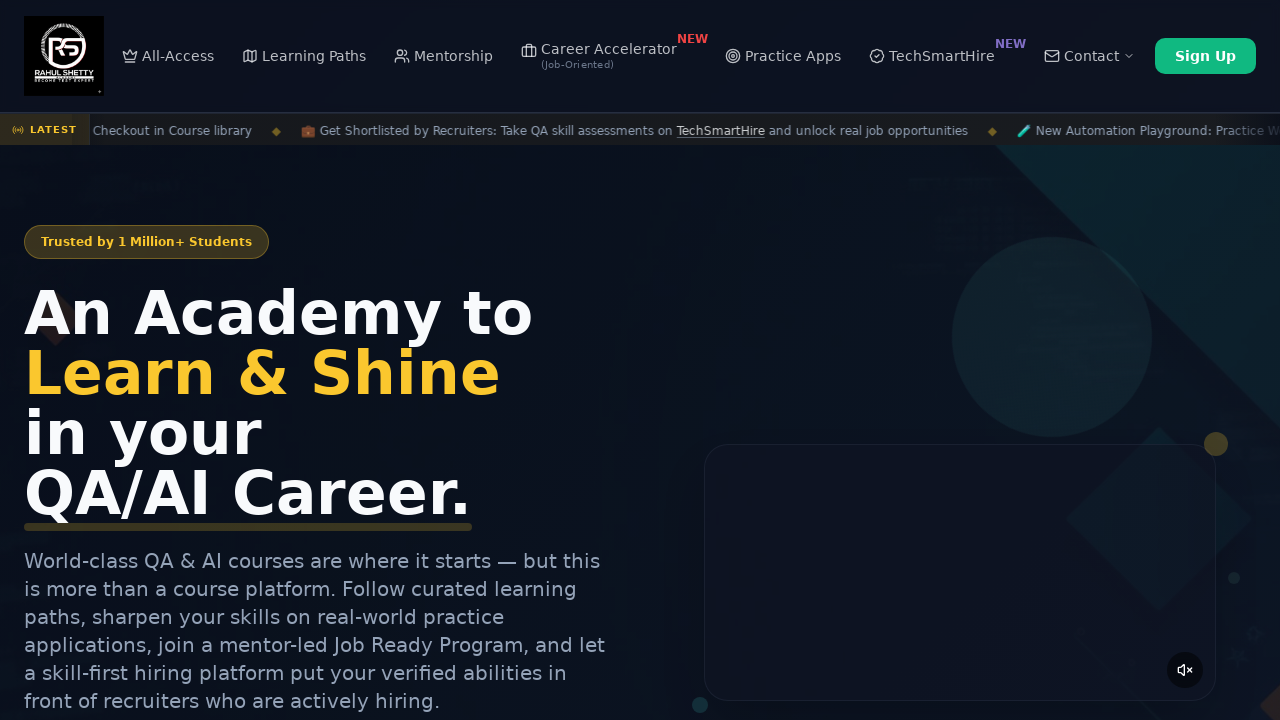

Waited for page DOM to be fully loaded
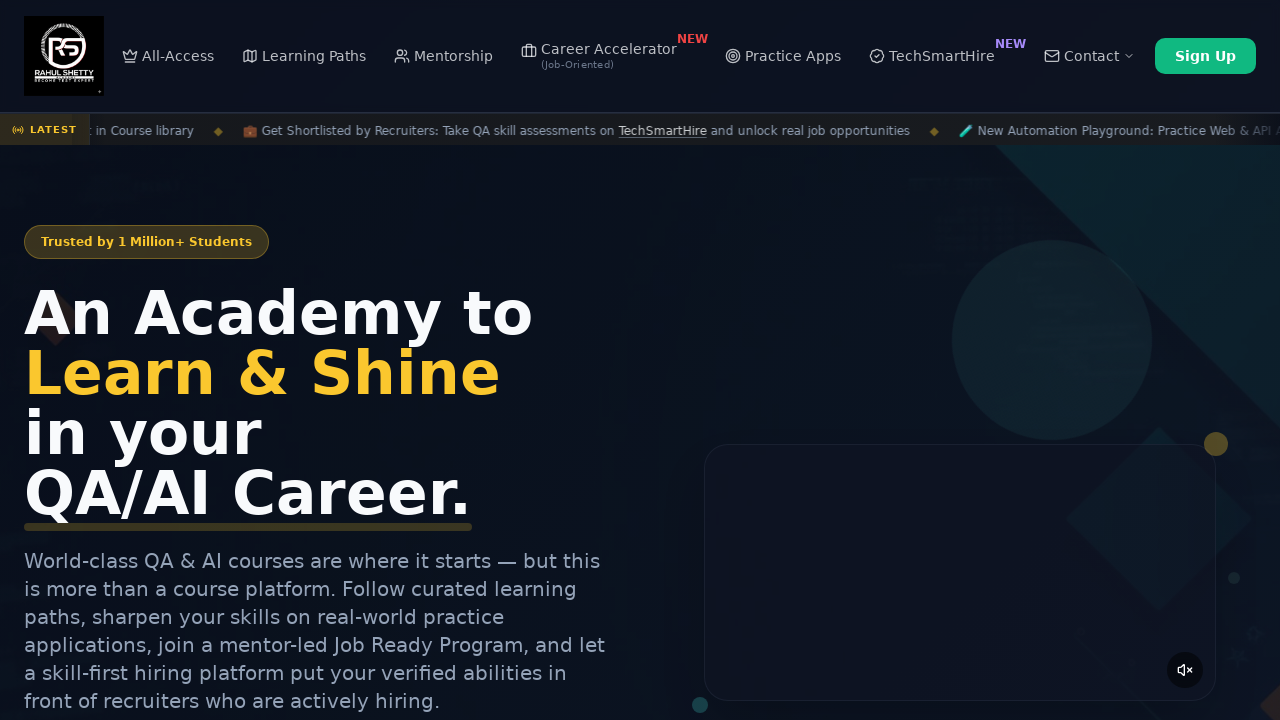

Retrieved page title: 'Rahul Shetty Academy | QA Automation, Playwright, AI Testing & Online Training'
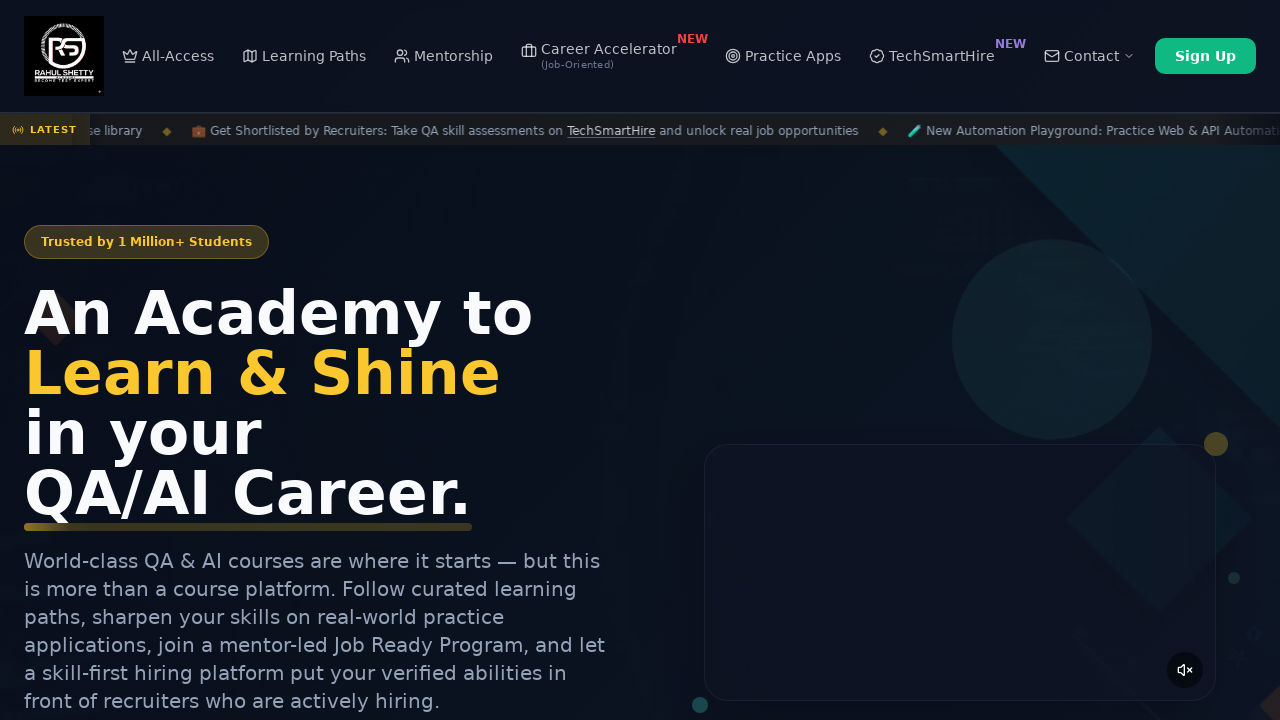

Retrieved current URL: 'https://rahulshettyacademy.com/'
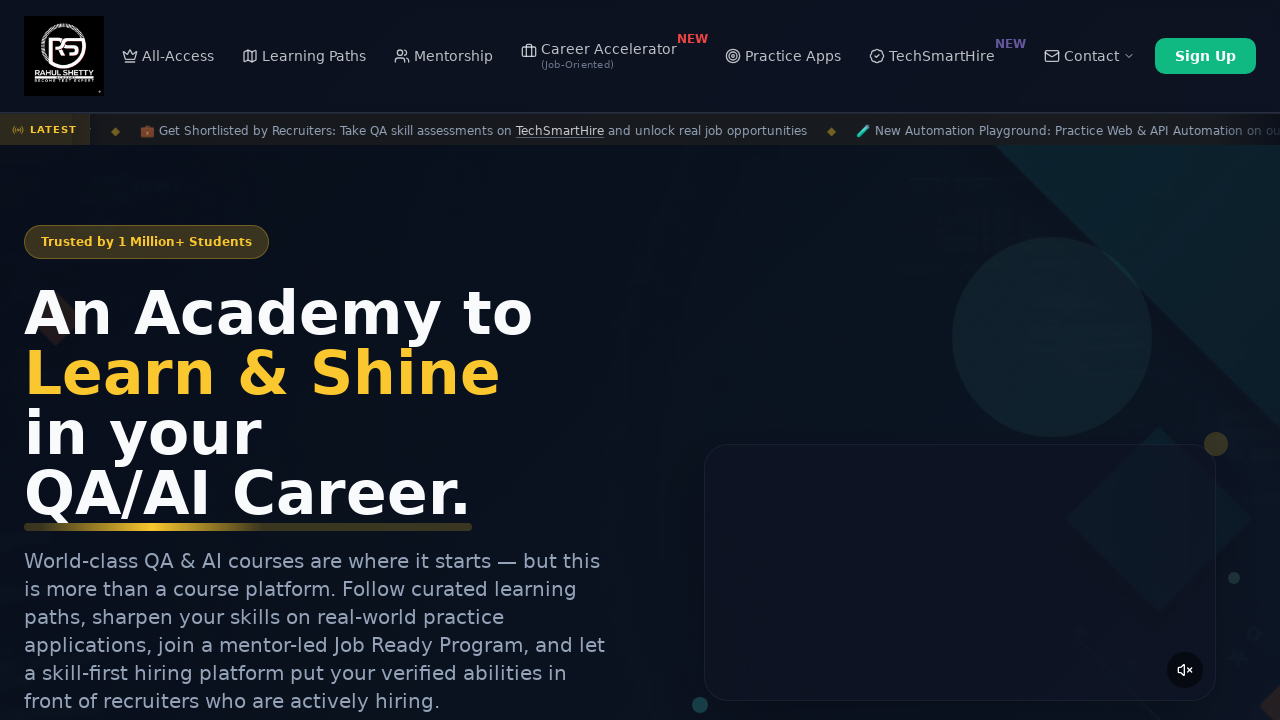

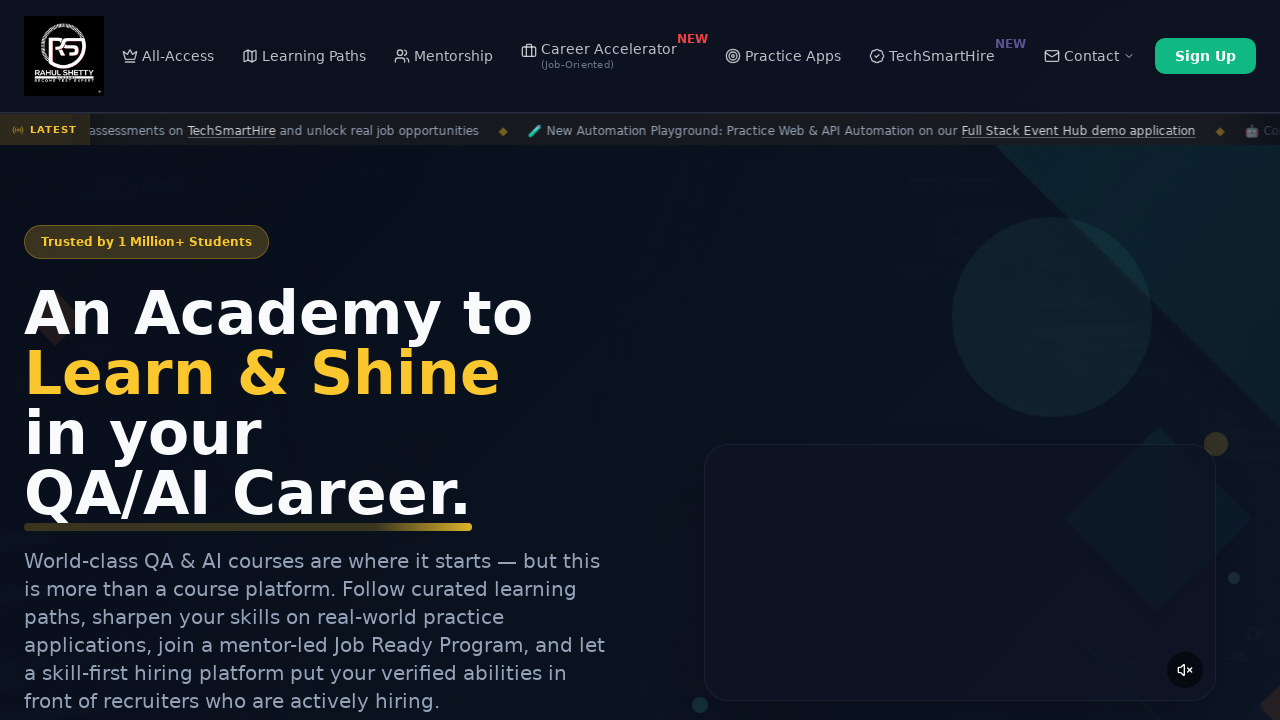